Tests dropdown selection functionality by selecting currency options using different methods (by index, visible text, and value)

Starting URL: https://rahulshettyacademy.com/dropdownsPractise/

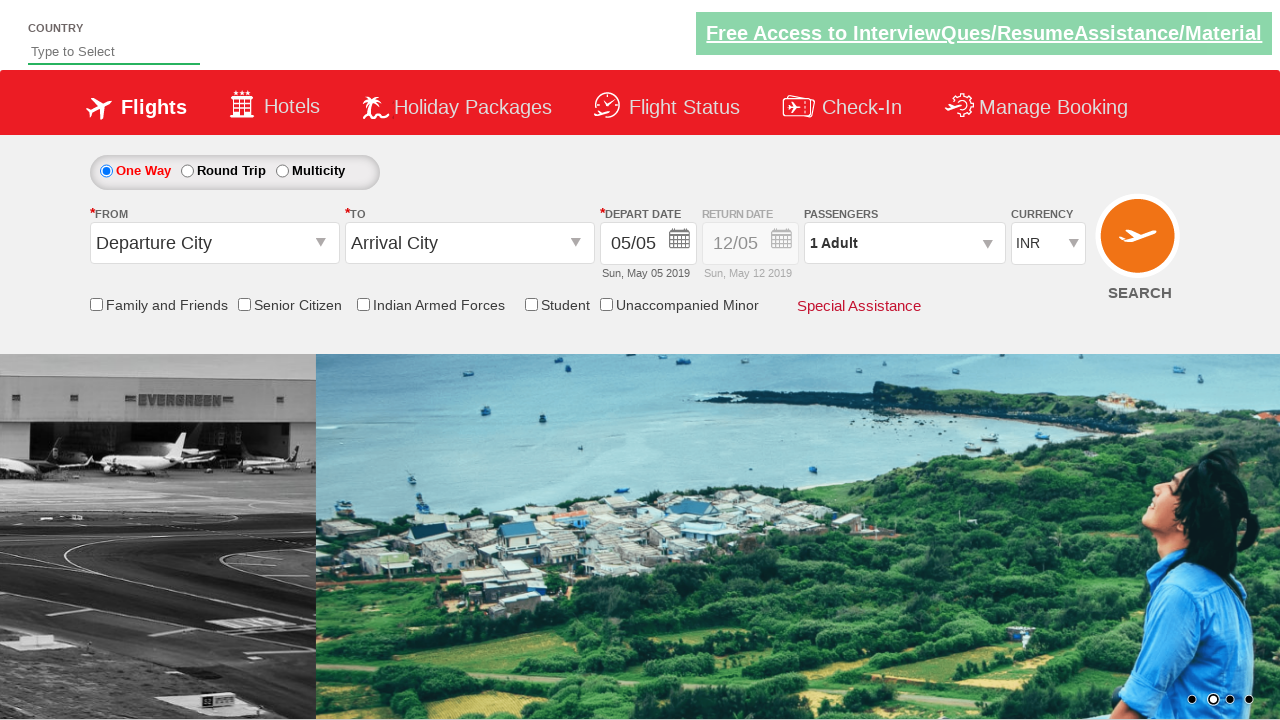

Located currency dropdown element
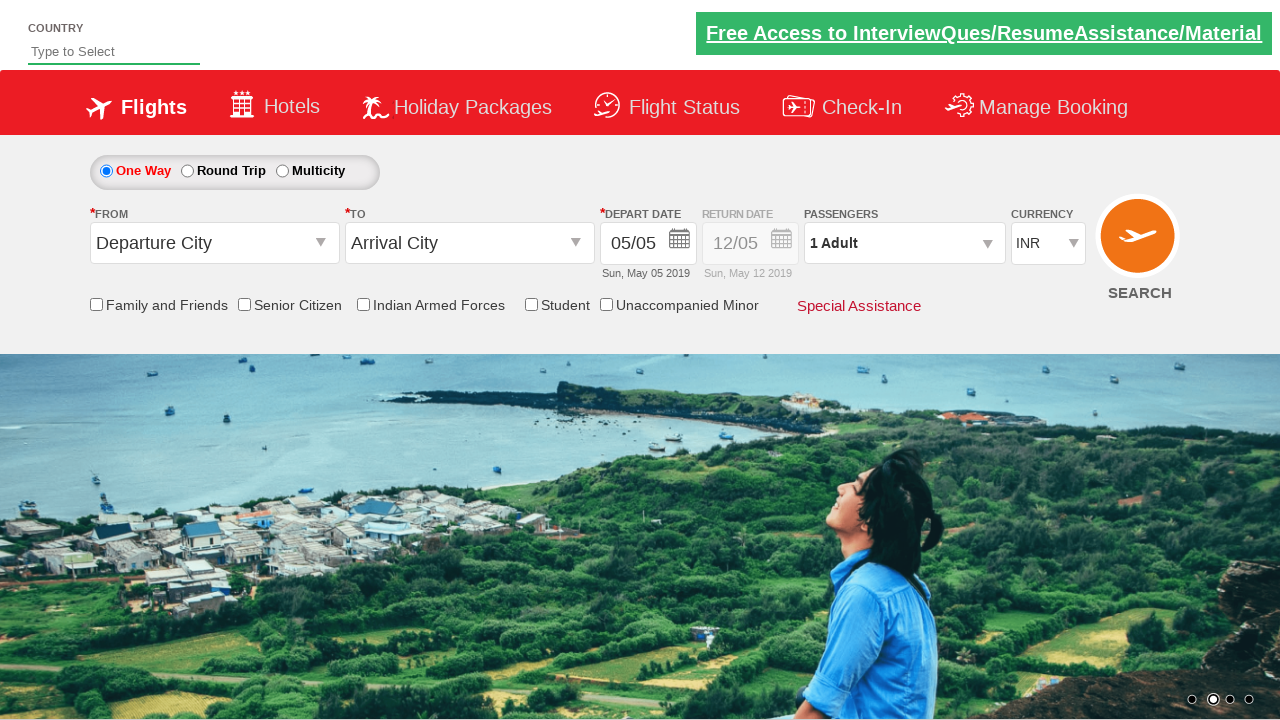

Selected currency option by index 2 on #ctl00_mainContent_DropDownListCurrency
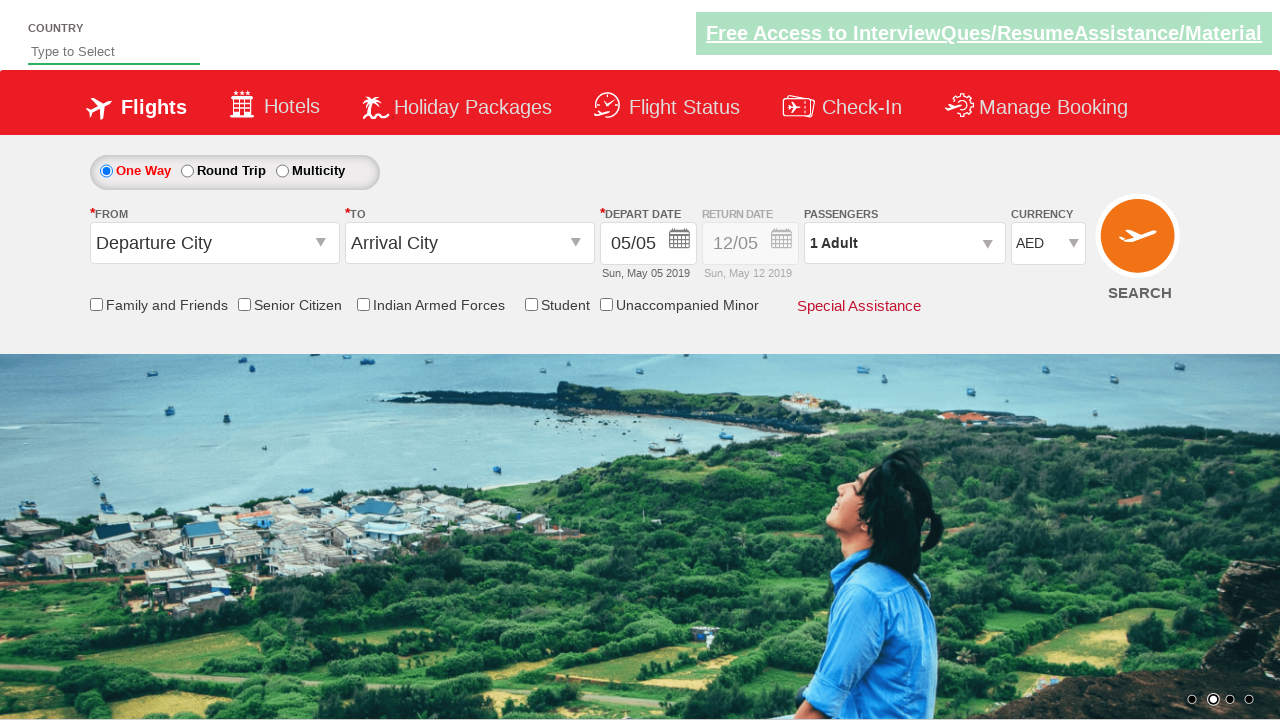

Selected currency option by visible text 'INR' on #ctl00_mainContent_DropDownListCurrency
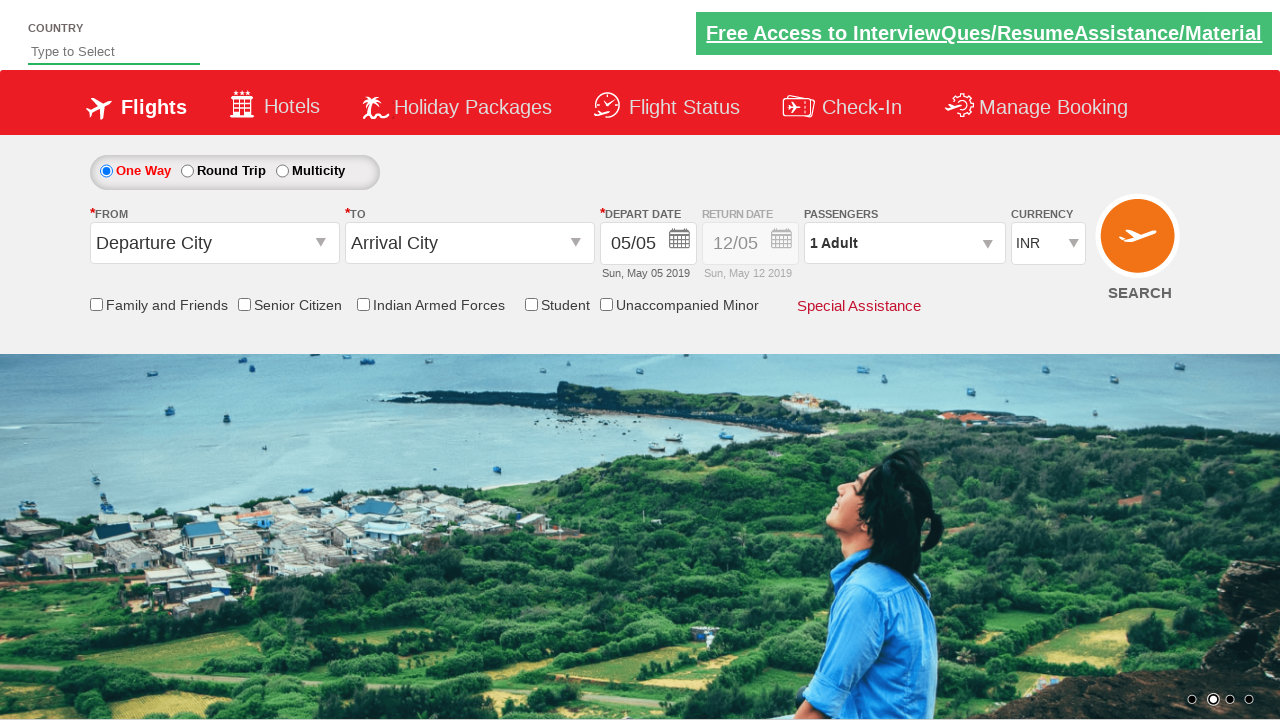

Selected currency option by value 'USD' on #ctl00_mainContent_DropDownListCurrency
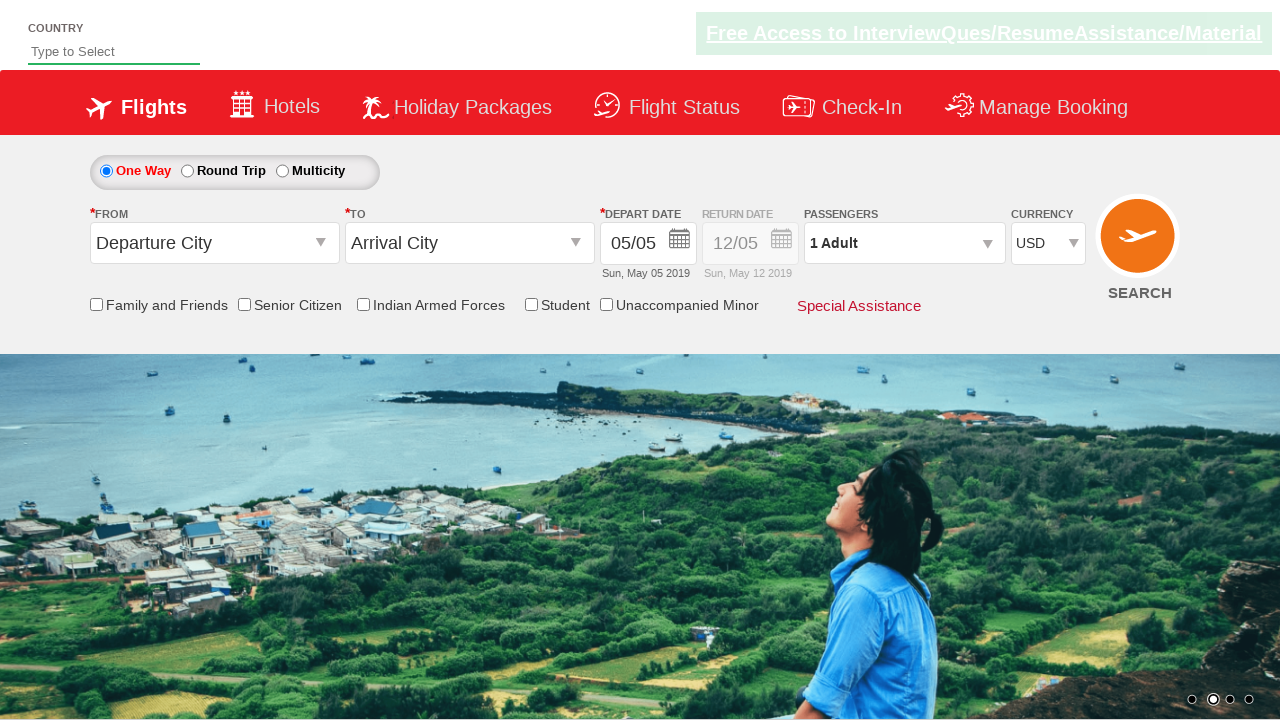

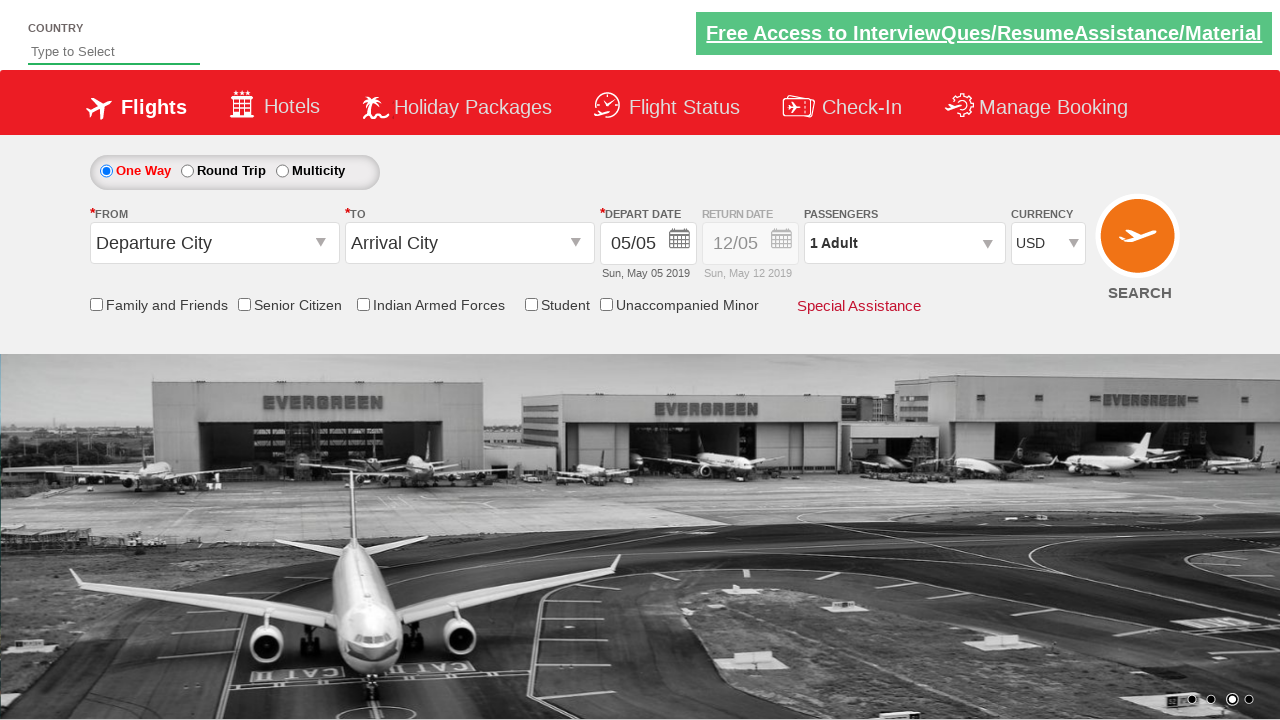